Tests multi-select dropdown functionality by selecting multiple color options (blue, yellow, green) from a dropdown menu

Starting URL: https://testautomationpractice.blogspot.com/

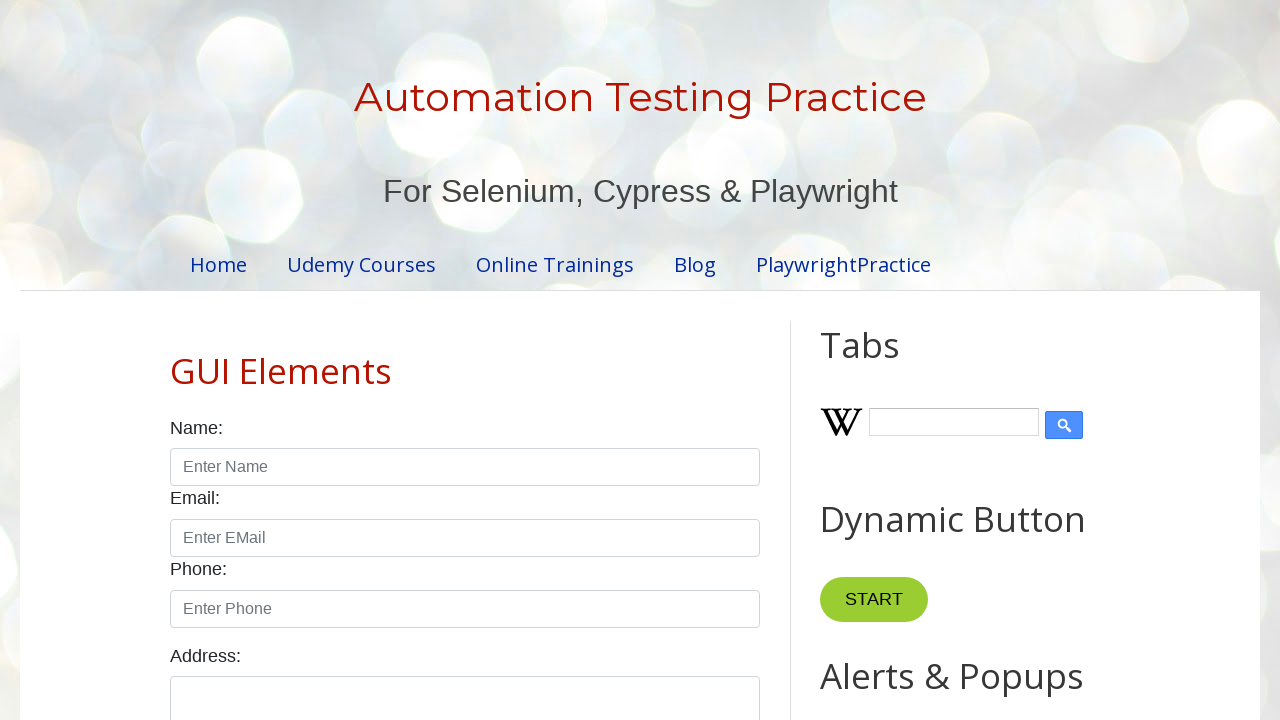

Navigated to test automation practice page
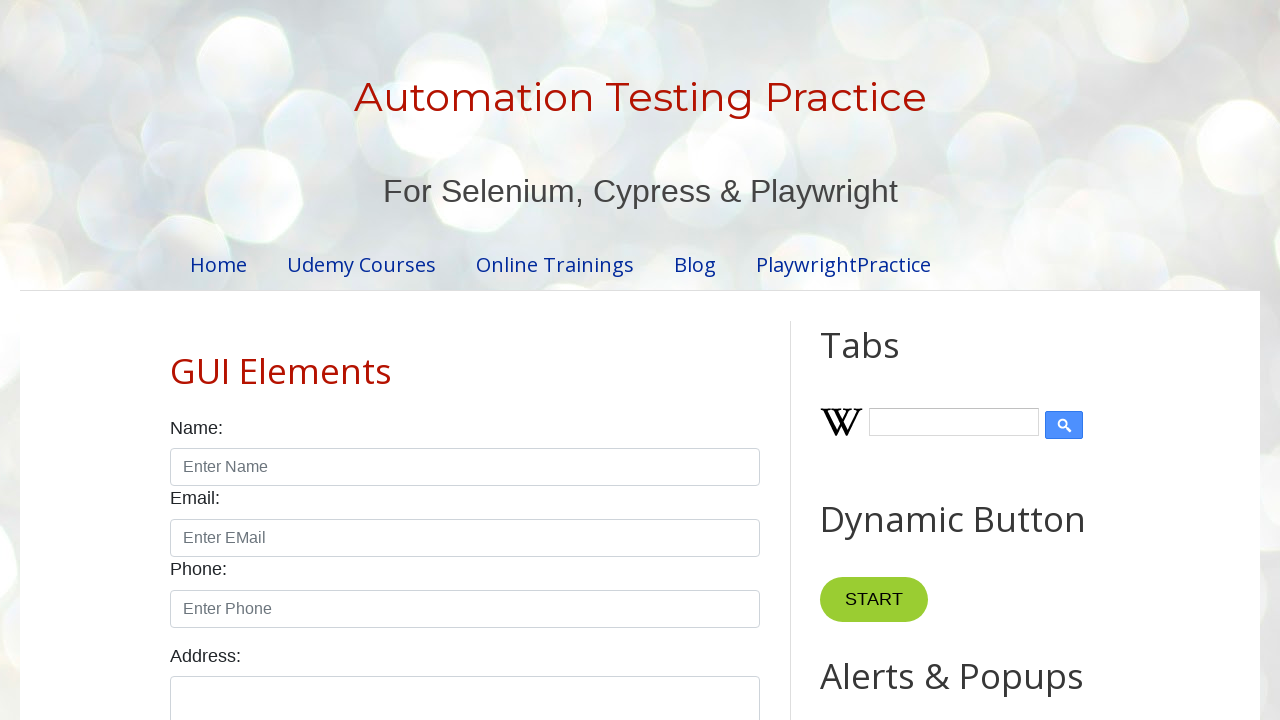

Selected multiple color options (blue, yellow, green) from dropdown on #colors
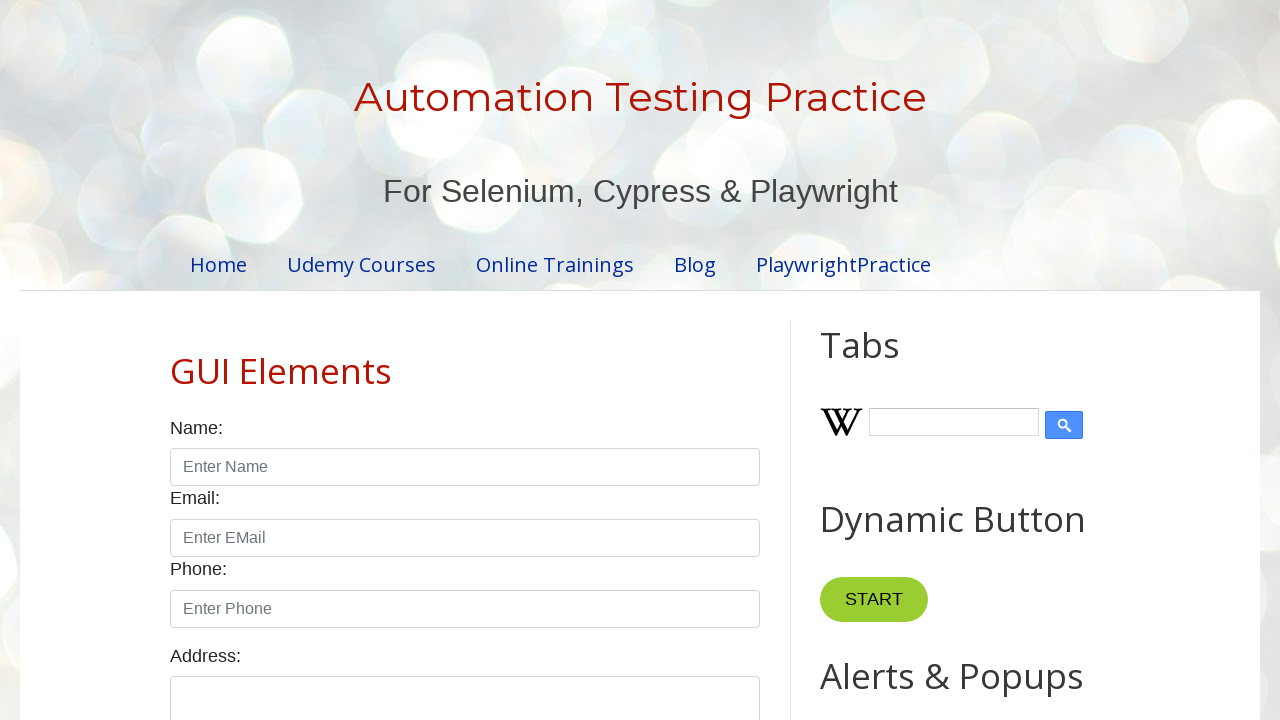

Waited 3 seconds for selection to be visible
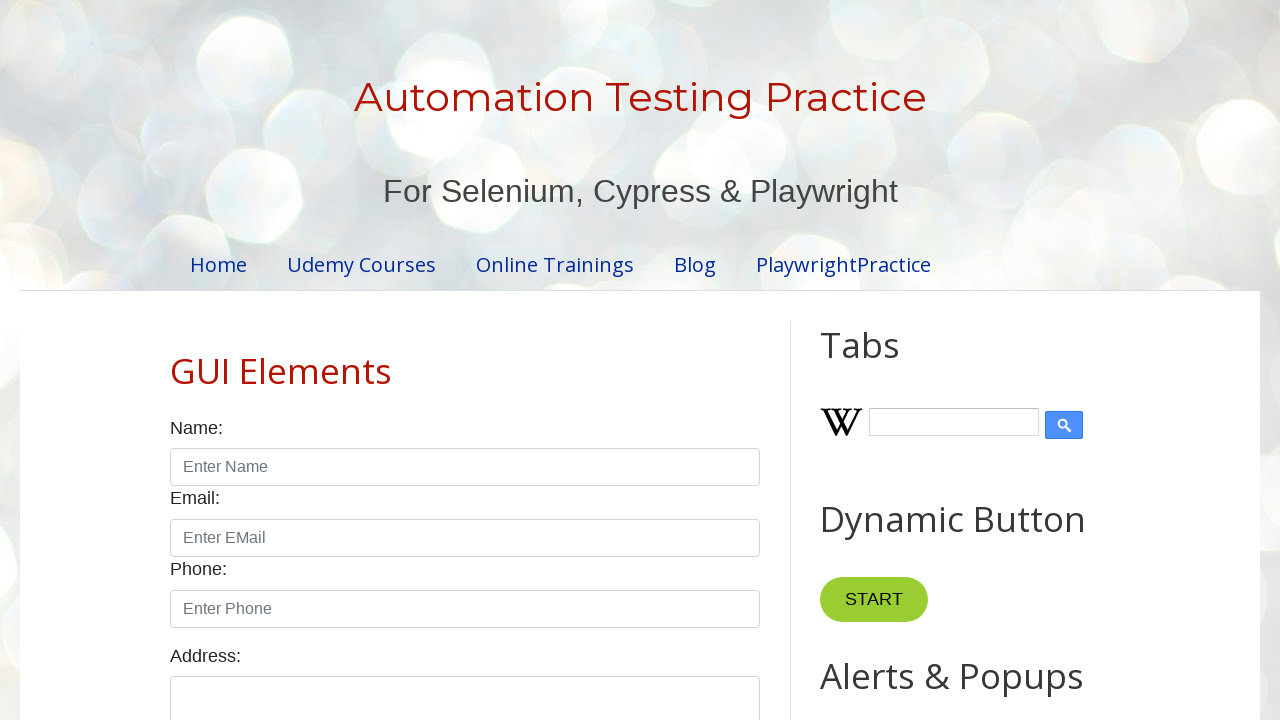

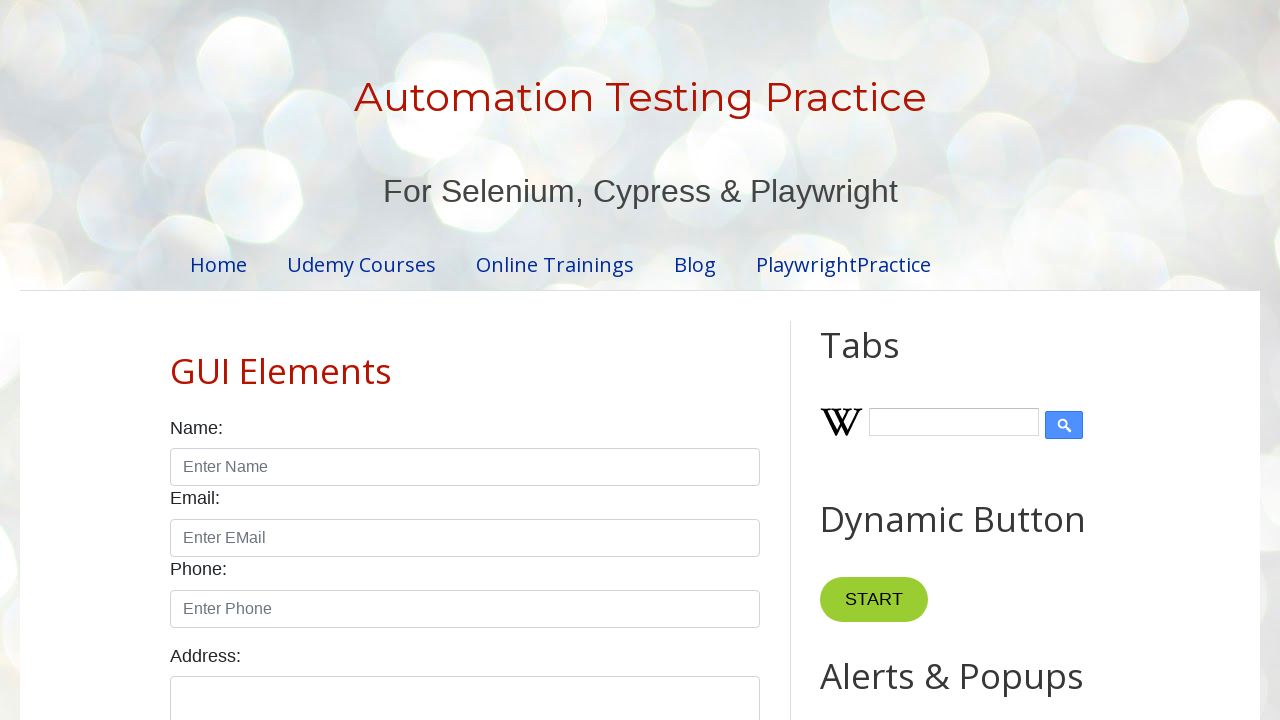